Verifies that the Elemental Selenium link has the correct href attribute

Starting URL: https://the-internet.herokuapp.com/

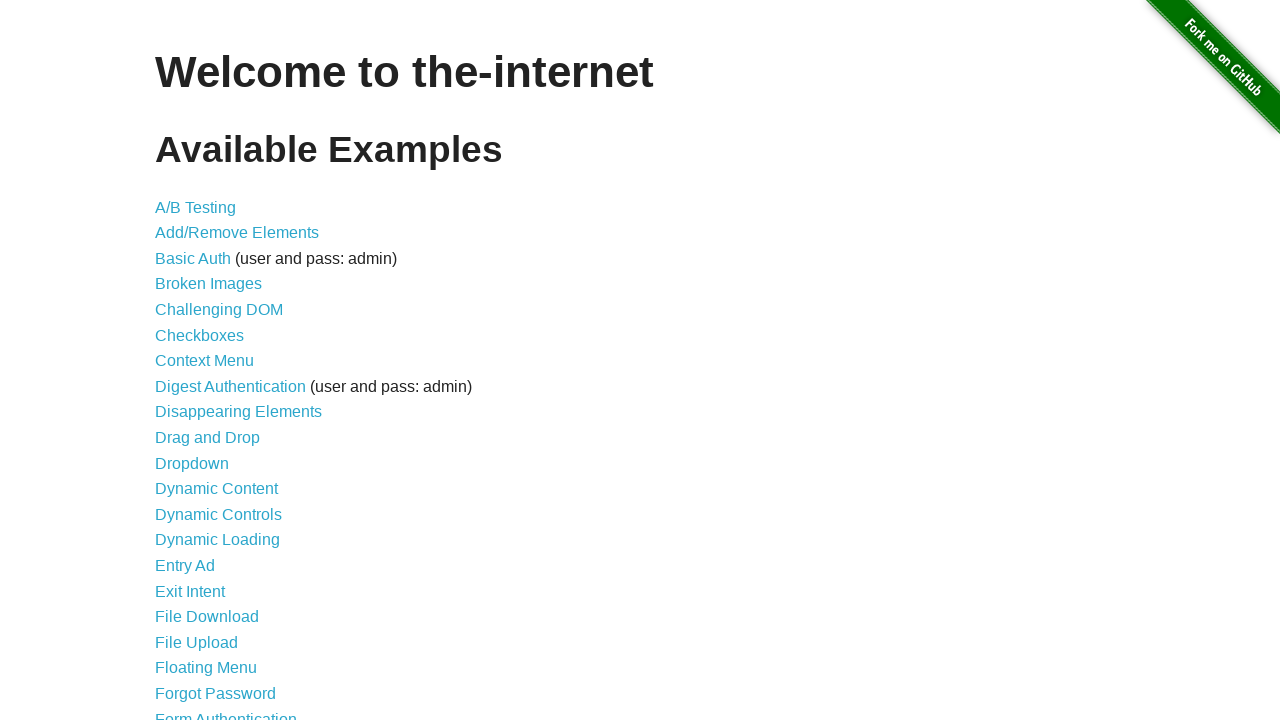

Clicked on Form Authentication link at (226, 712) on text='Form Authentication'
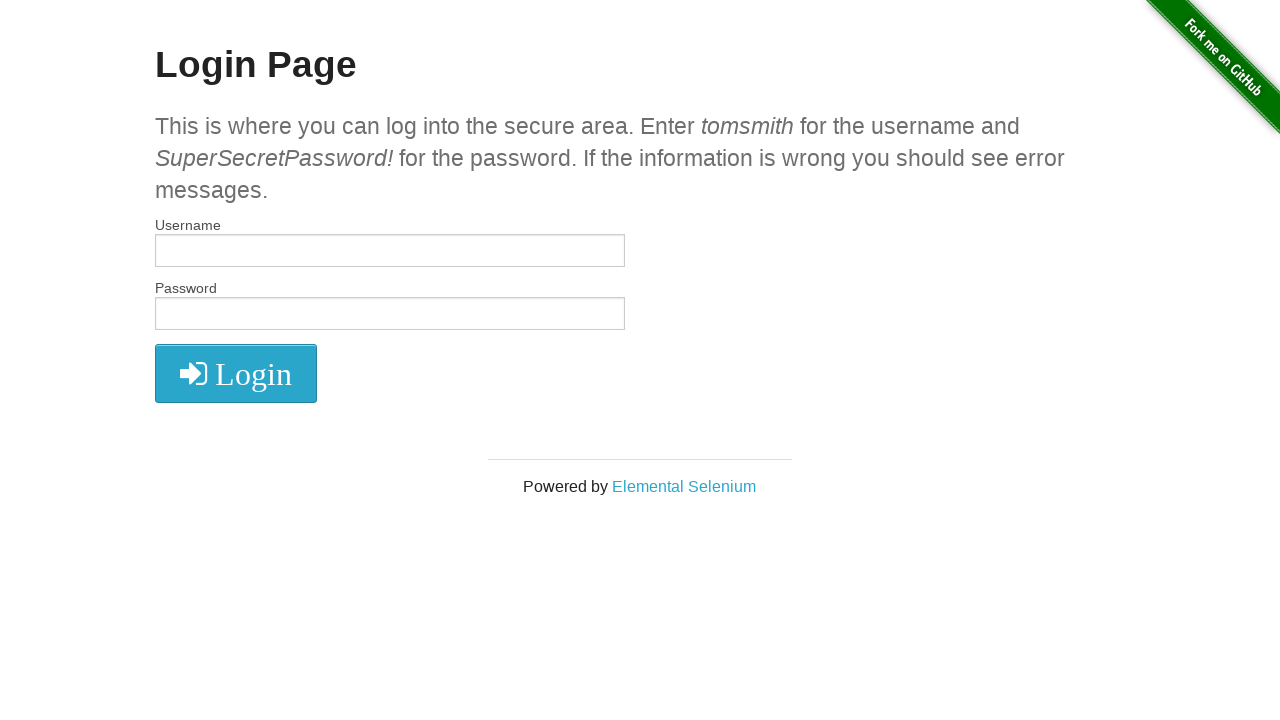

Located Elemental Selenium link element
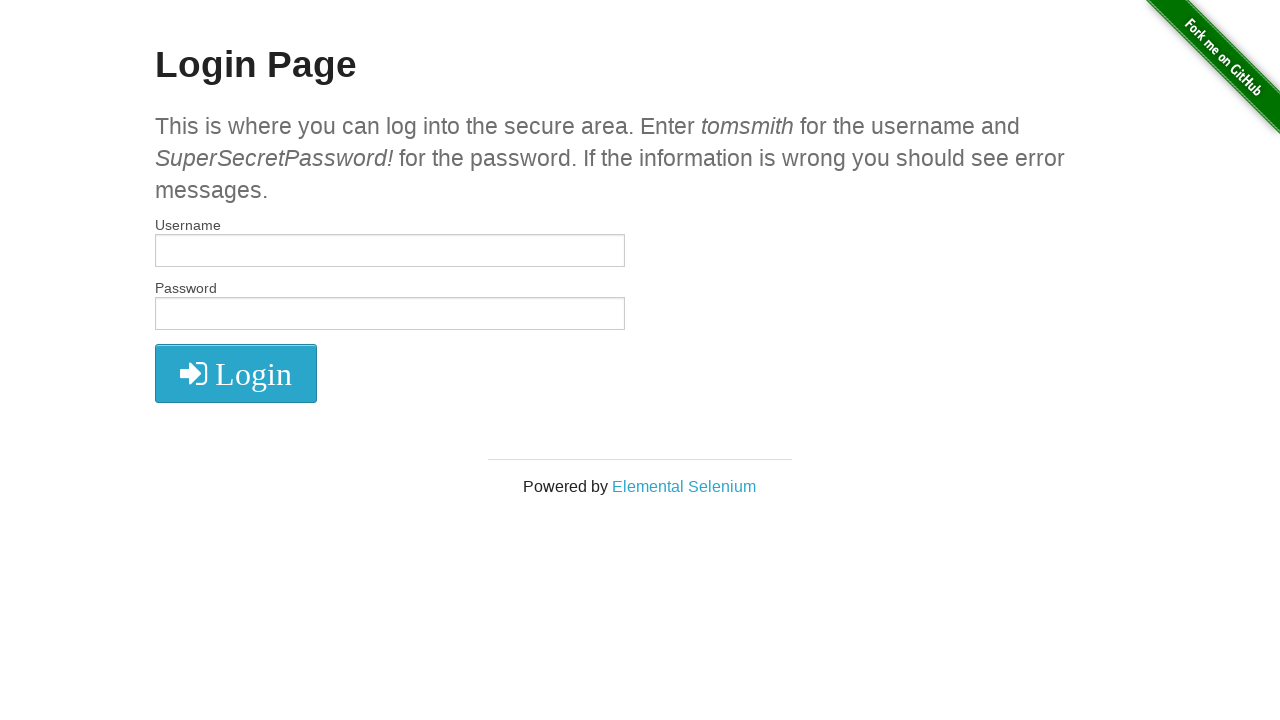

Verified Elemental Selenium link has correct href attribute (http://elementalselenium.com/)
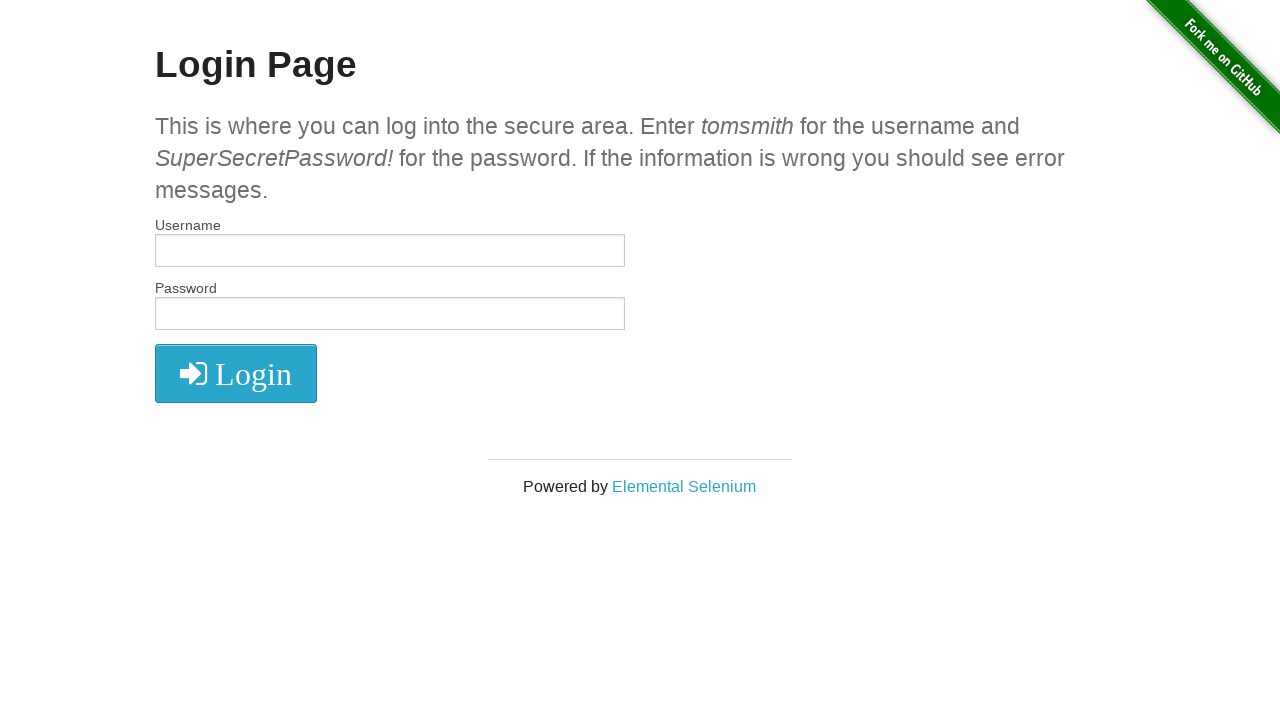

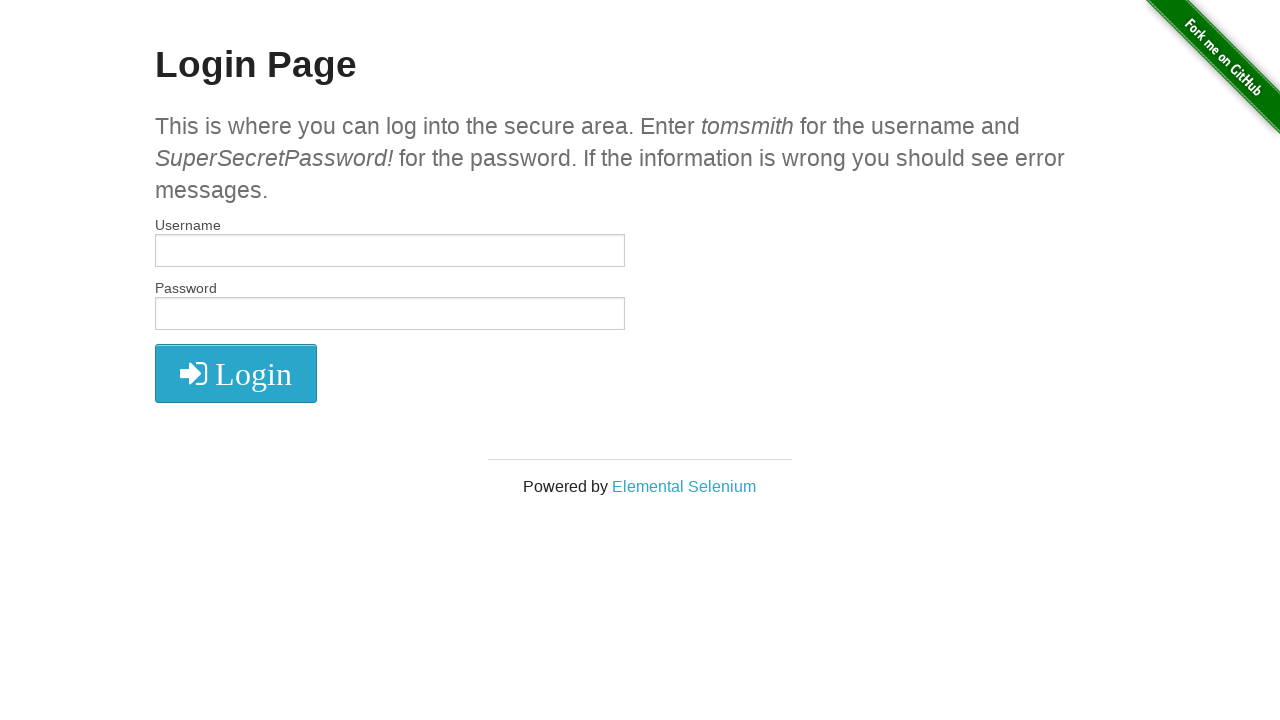